Tests various alert handling scenarios including accepting alerts, dismissing confirm dialogs, and sending text to prompt alerts

Starting URL: https://demoqa.com/alerts

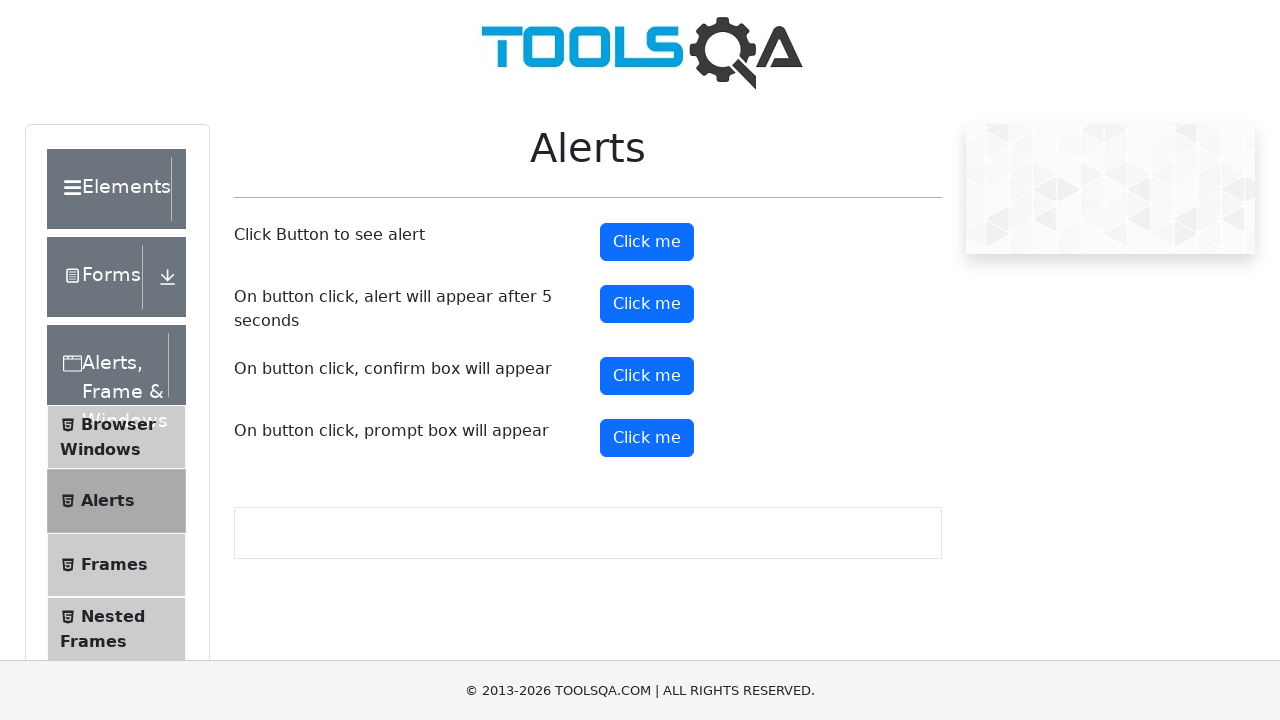

Clicked button to trigger simple alert at (647, 242) on button#alertButton
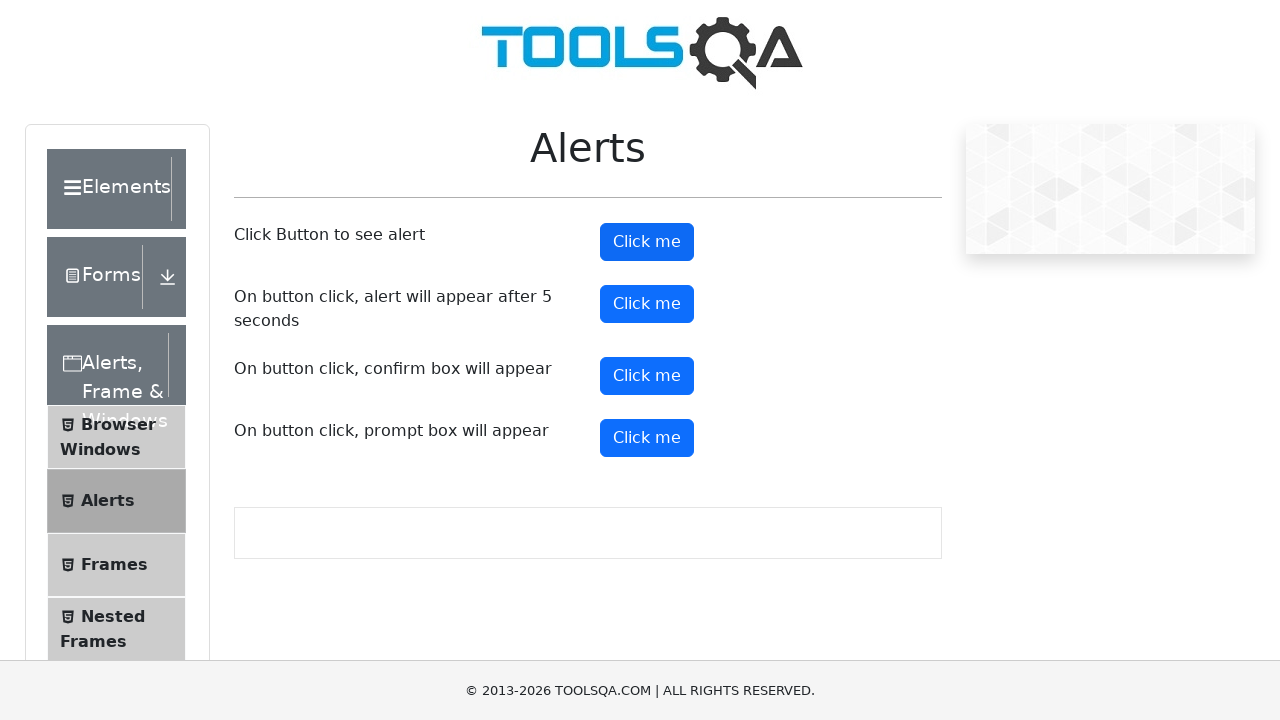

Set up dialog handler to accept alerts
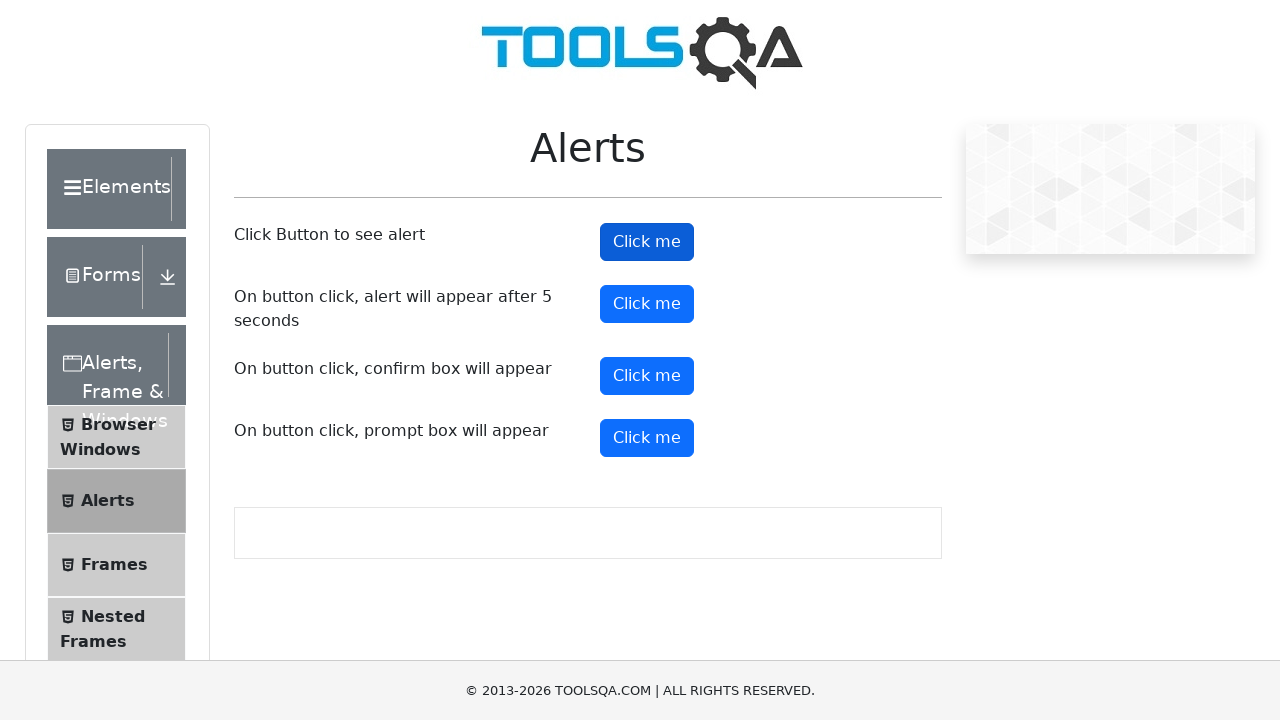

Waited 500ms for alert dialog to be handled
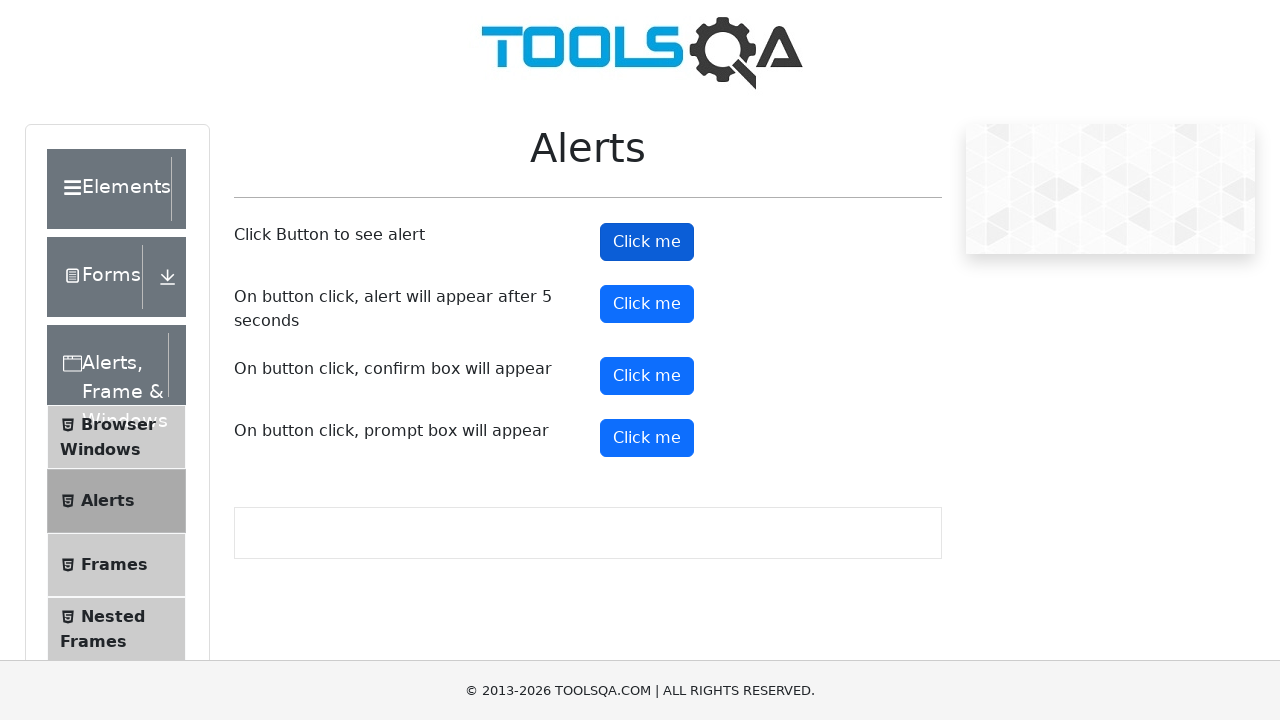

Clicked button to trigger confirm dialog at (647, 376) on button#confirmButton
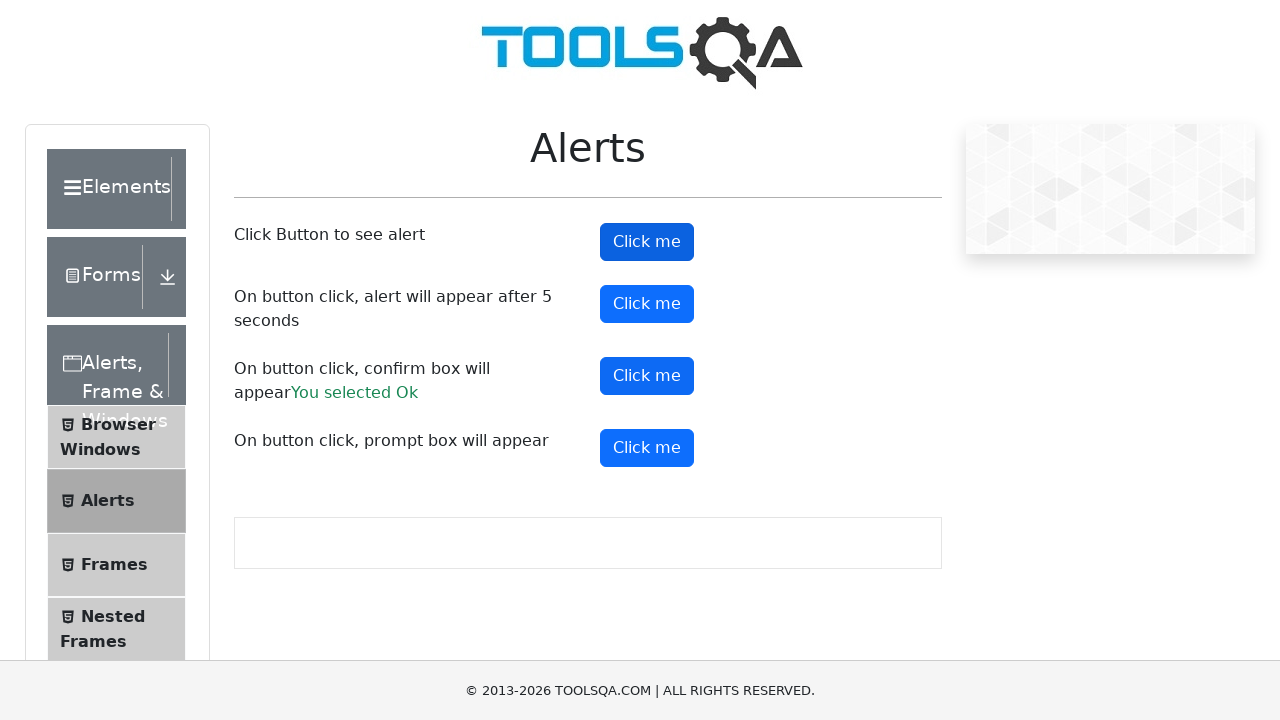

Set up dialog handler to dismiss confirm dialog
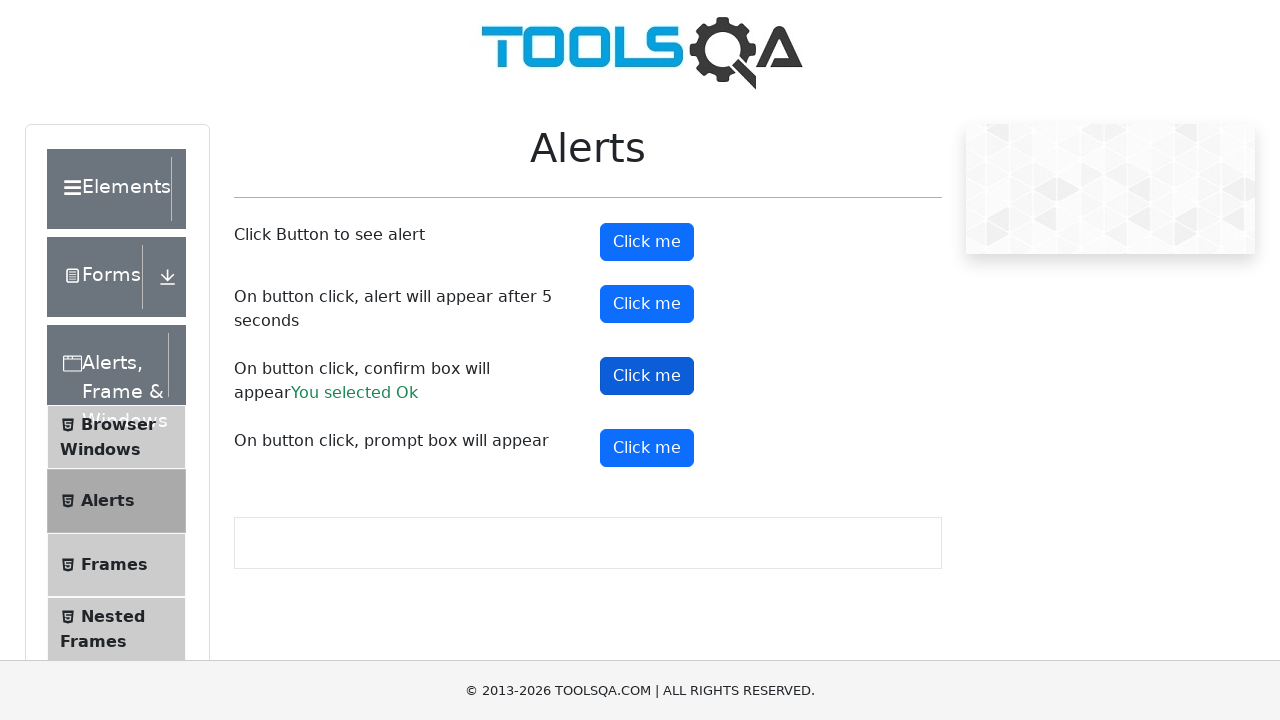

Waited 500ms for confirm dialog to be handled
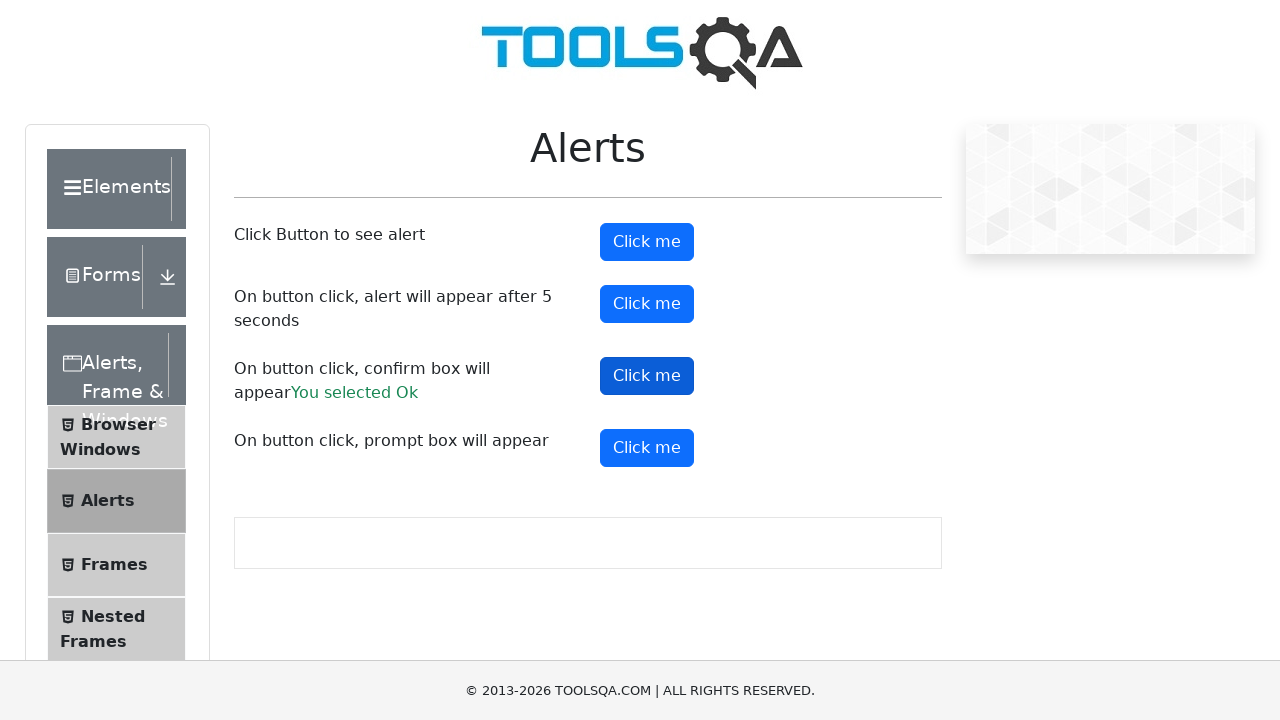

Located confirm result text element
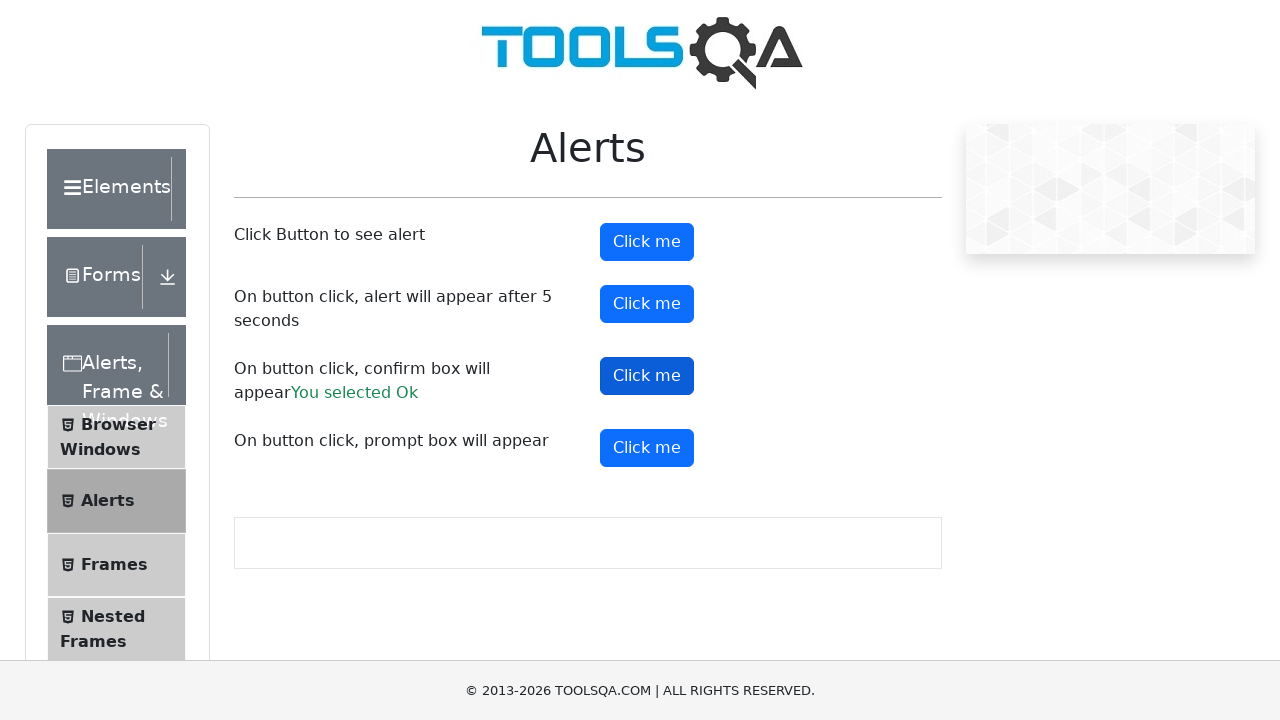

Printed confirm result text content
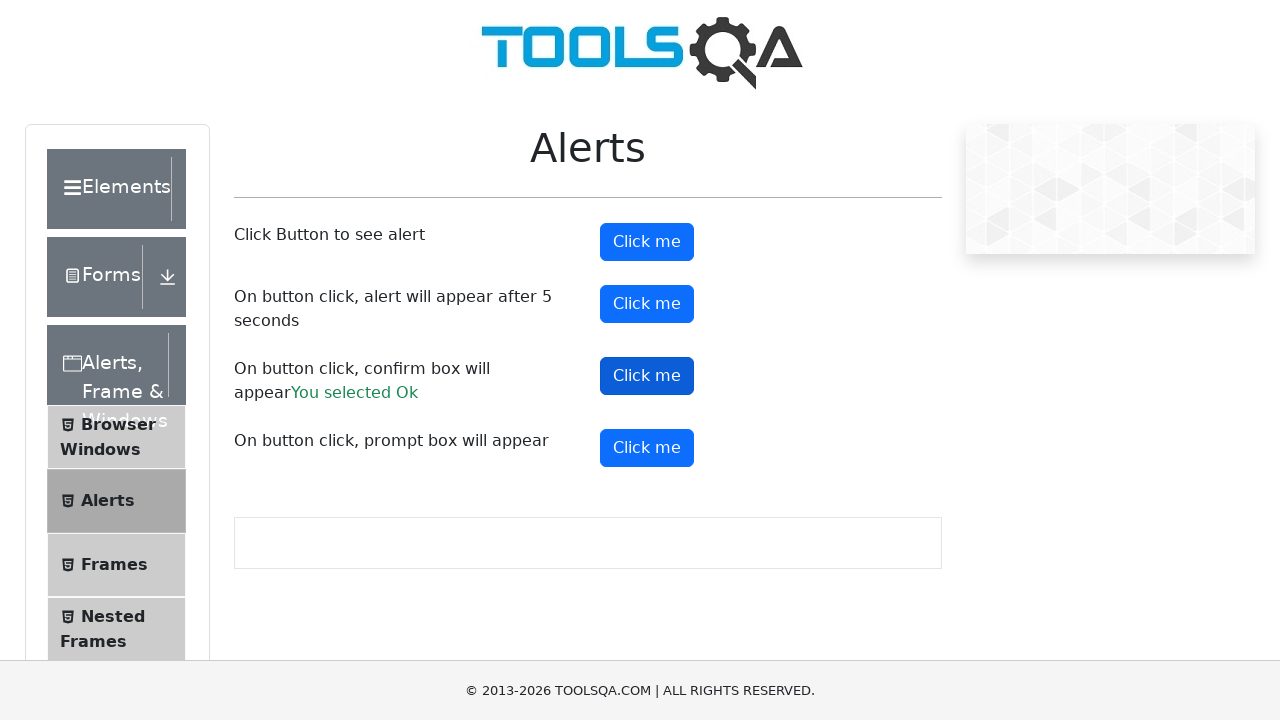

Clicked button to trigger prompt dialog at (647, 448) on button#promtButton
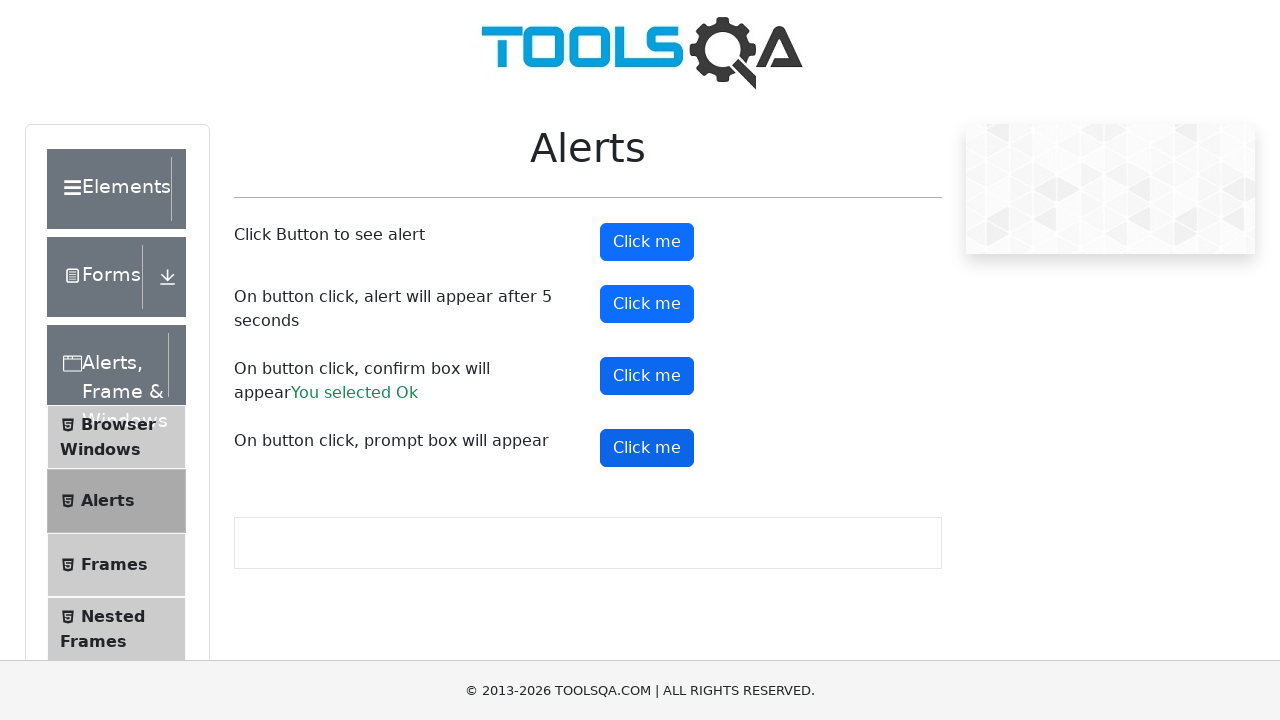

Set up dialog handler to accept prompt with text 'Hello'
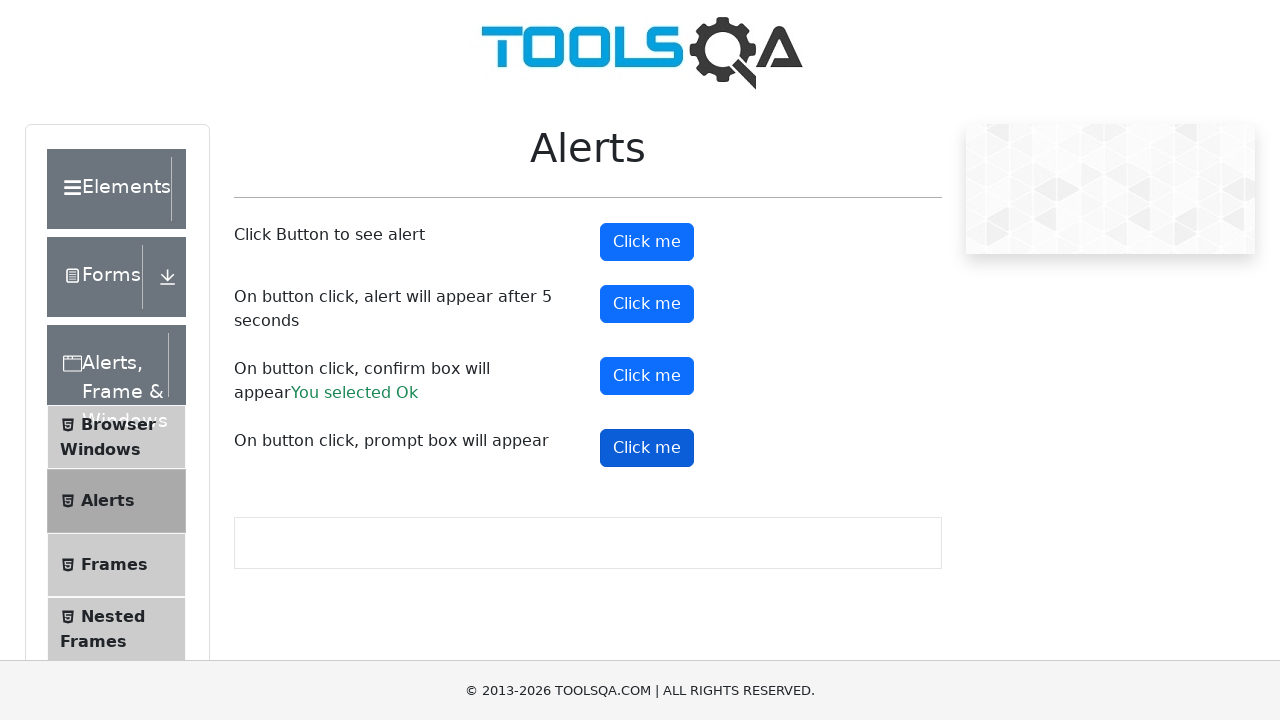

Waited 500ms for prompt dialog to be handled
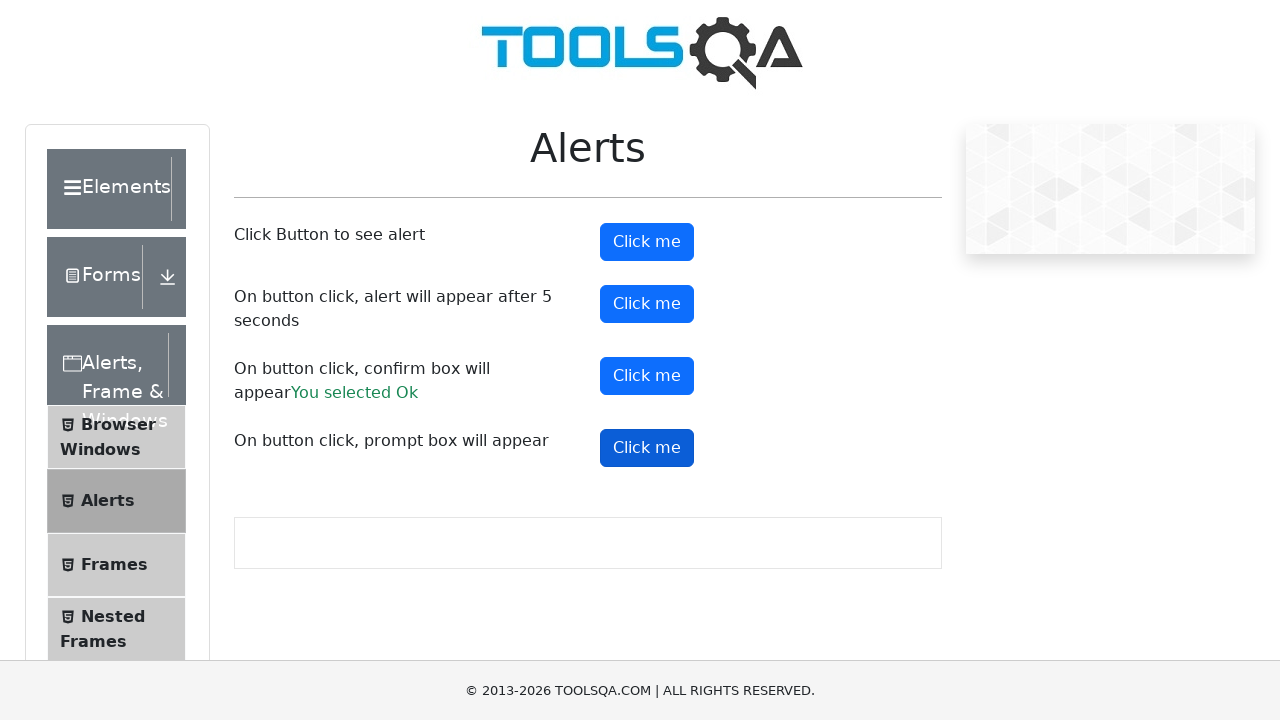

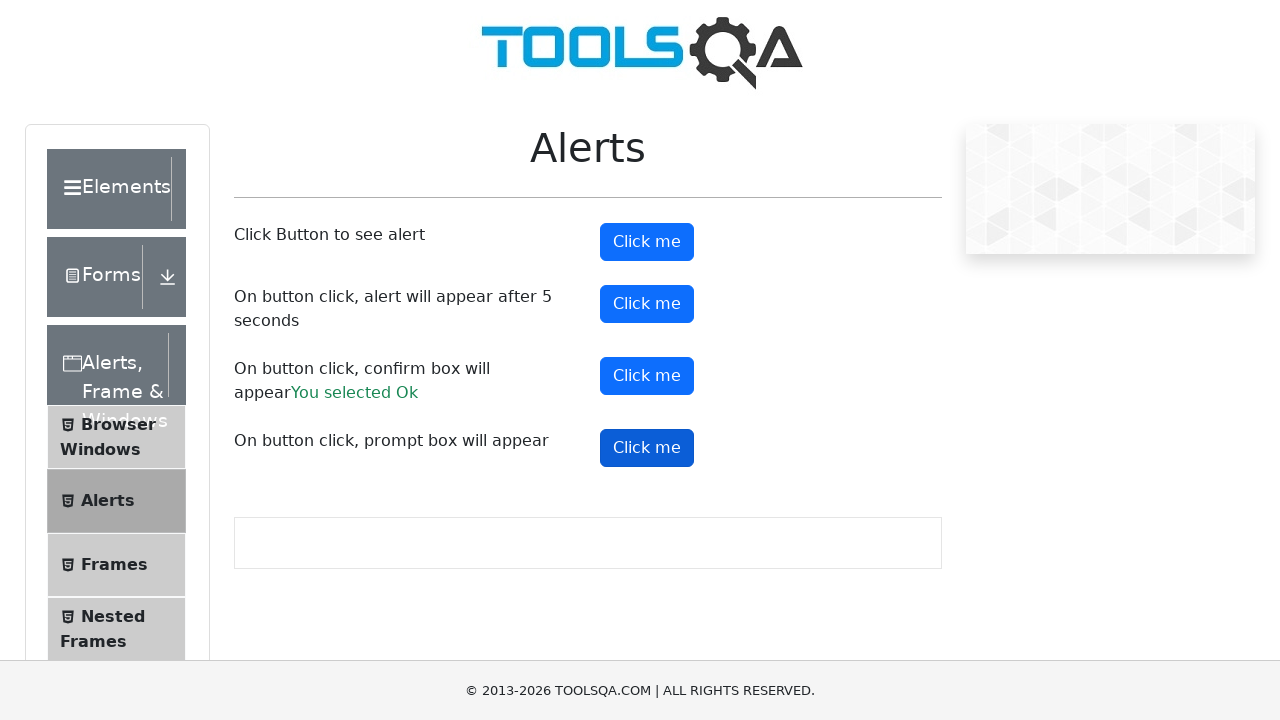